Navigates to the SugarCRM demo request page and waits for it to load

Starting URL: https://www.sugarcrm.com/au/request-demo/

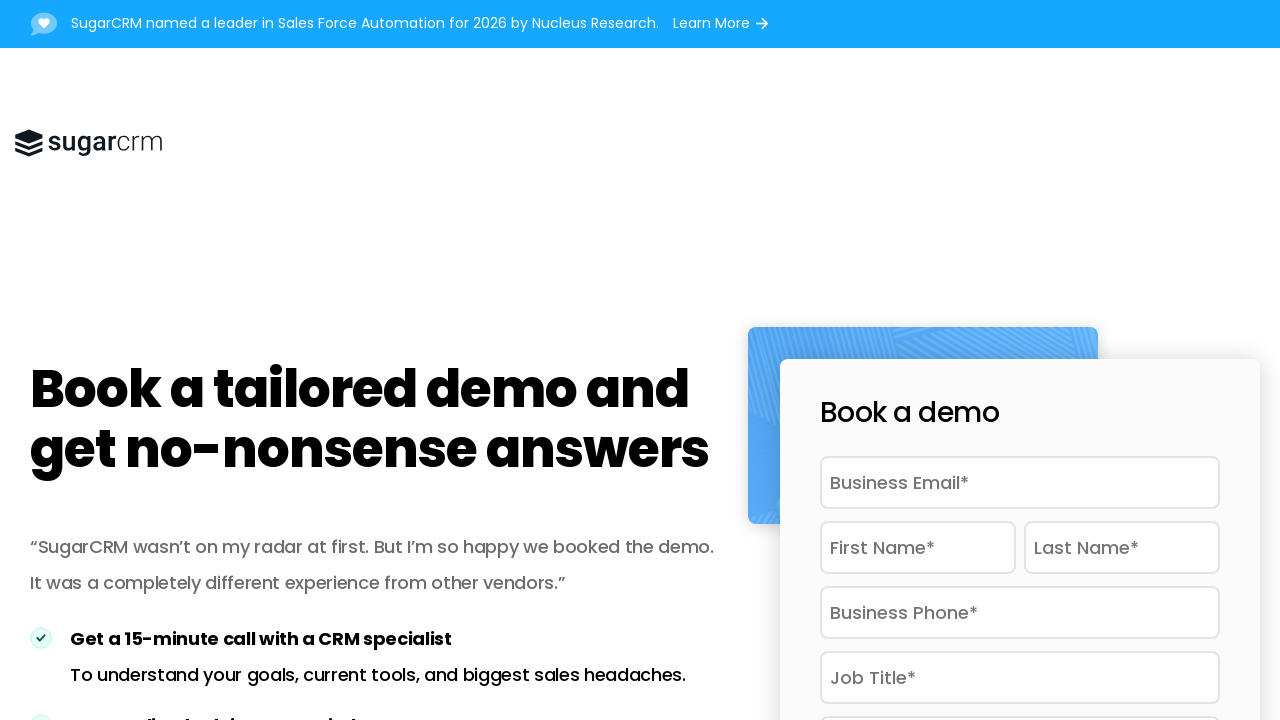

Navigated to SugarCRM demo request page
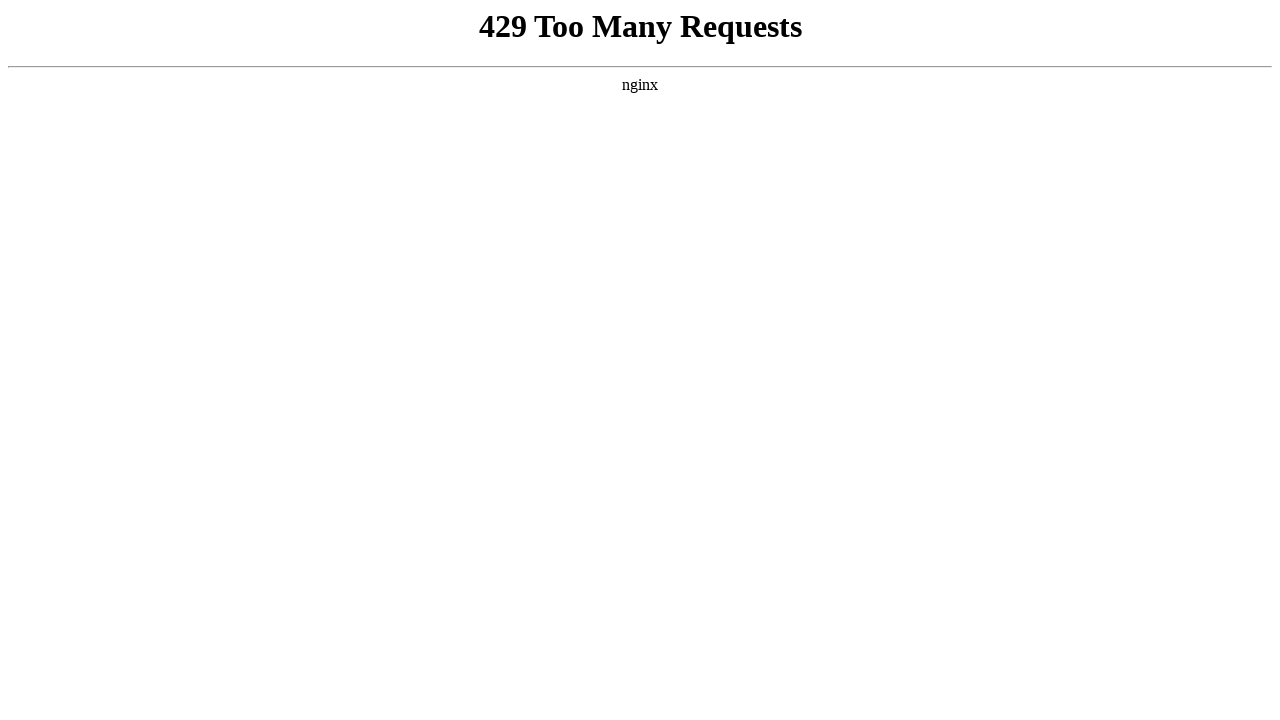

Waited for page to fully load (networkidle)
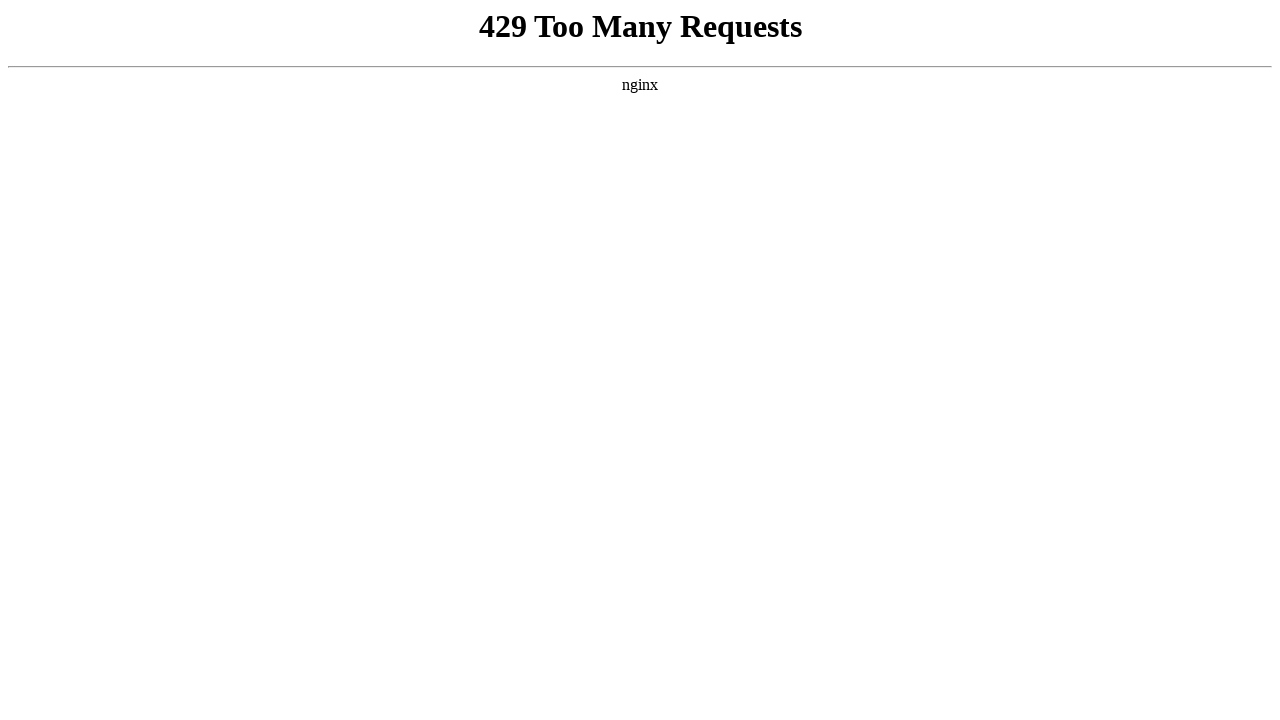

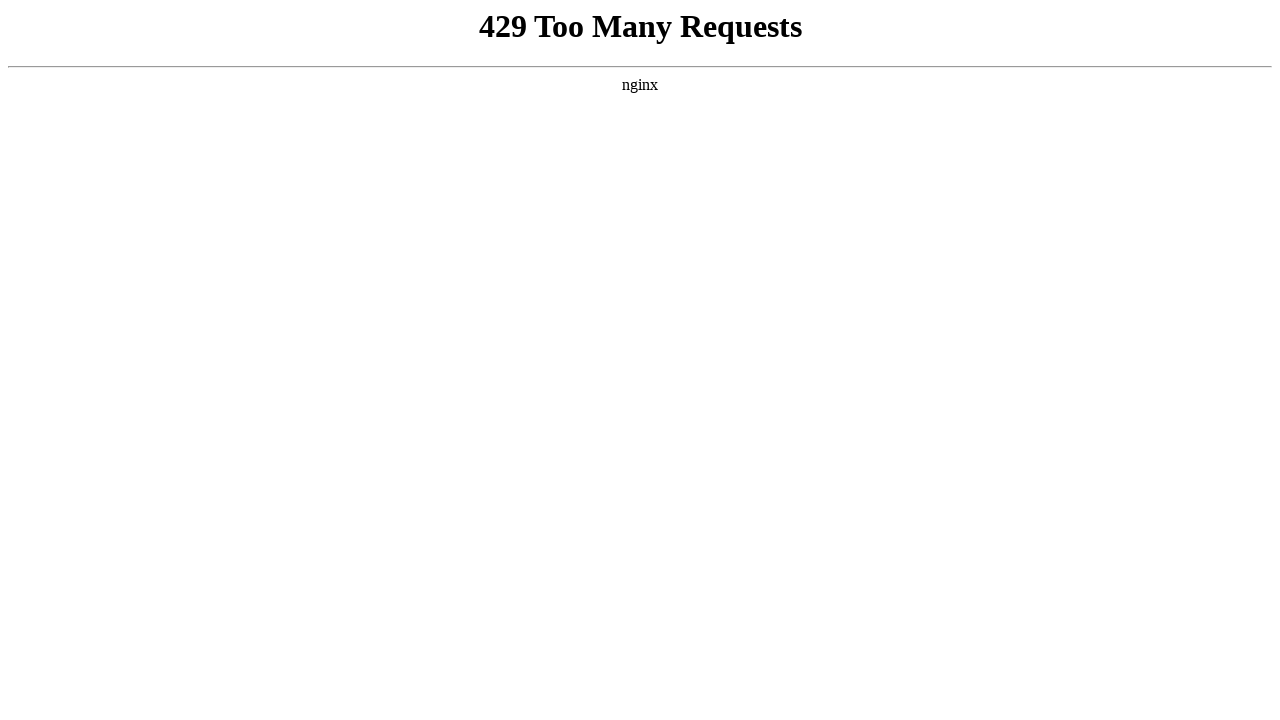